Tests confirmation alert handling by navigating to the confirmation alert section, triggering an alert, and dismissing it

Starting URL: https://demo.automationtesting.in/Alerts.html

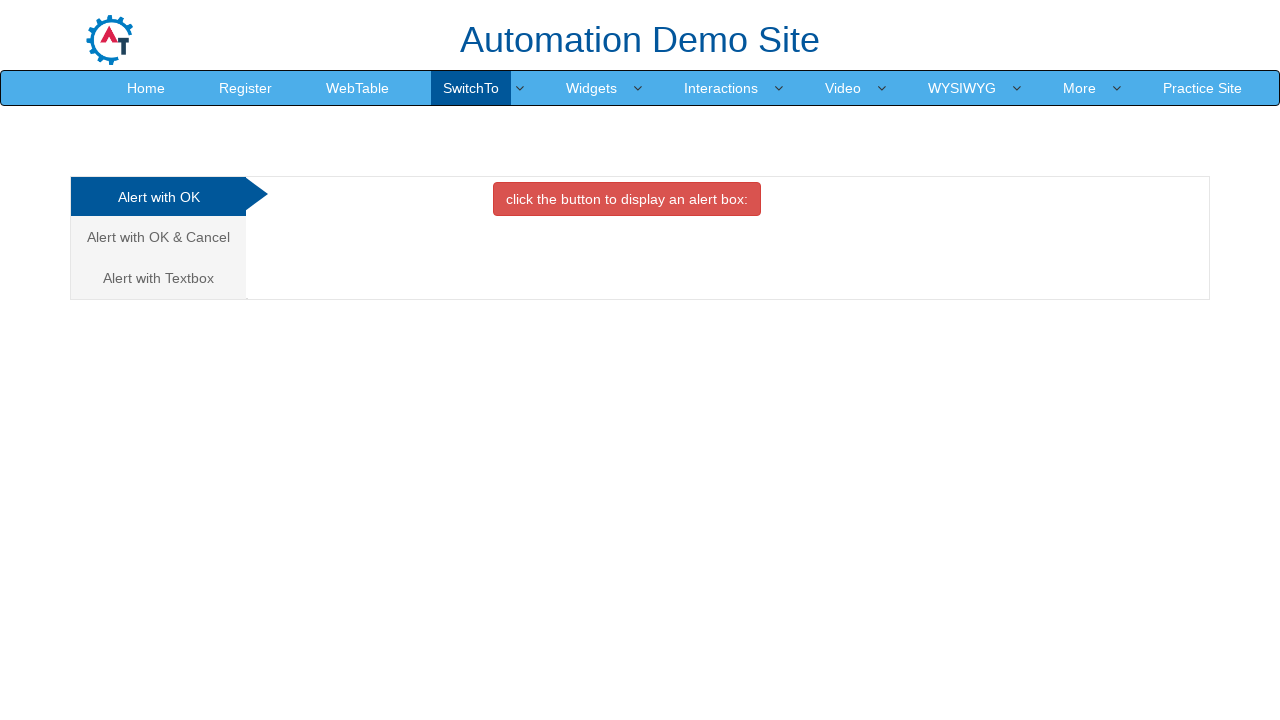

Clicked on the Confirmation Alert tab at (158, 237) on xpath=//a[@href='#CancelTab']
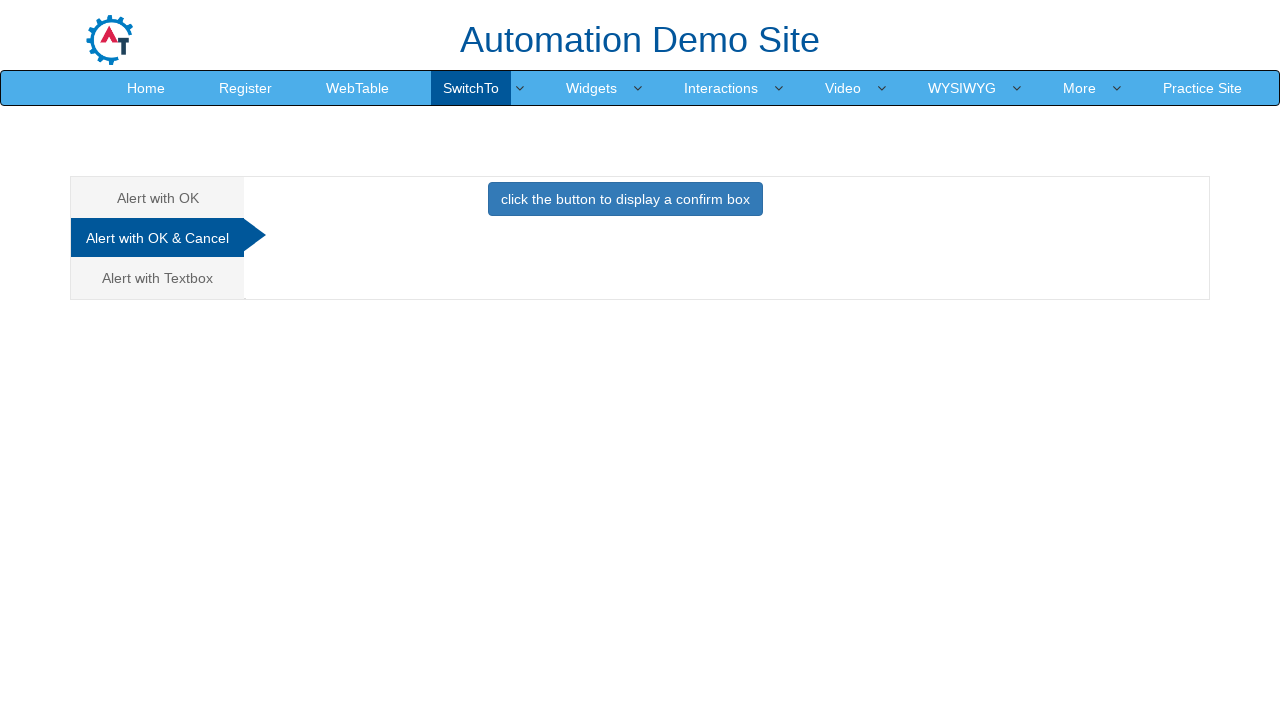

Waited for tab content to load
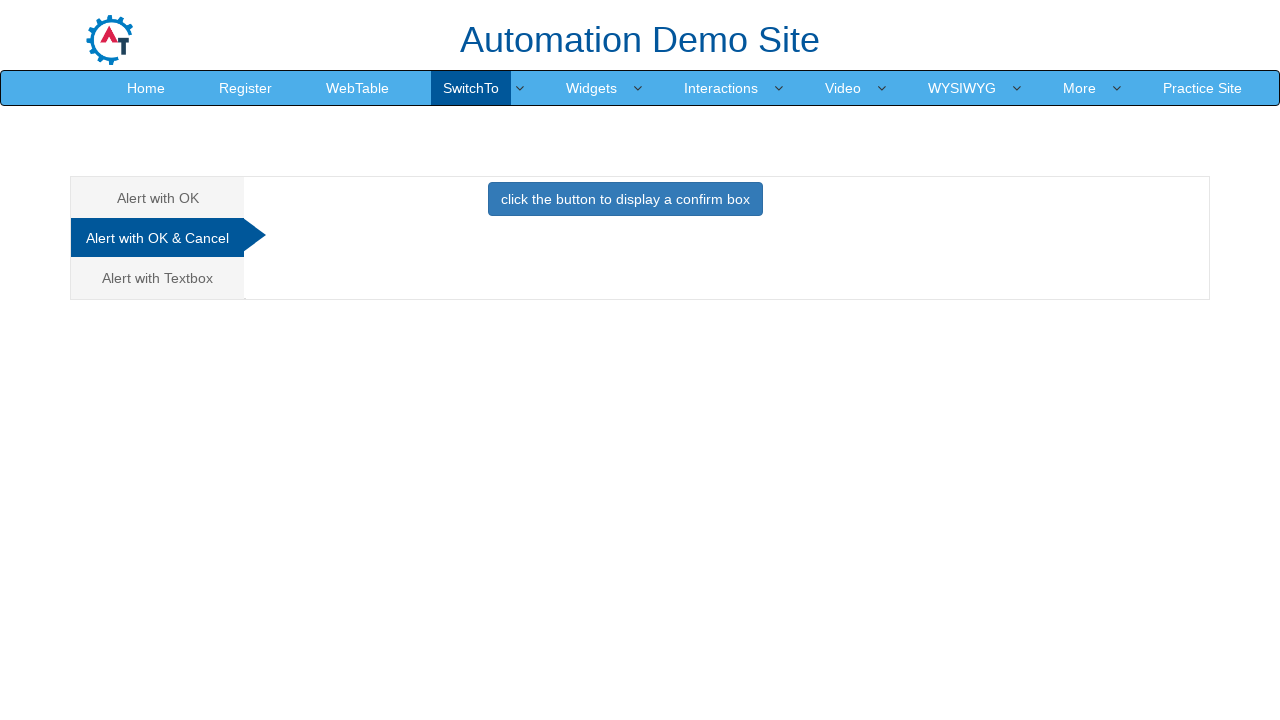

Clicked button to trigger confirmation alert at (625, 199) on xpath=//button[@class='btn btn-primary']
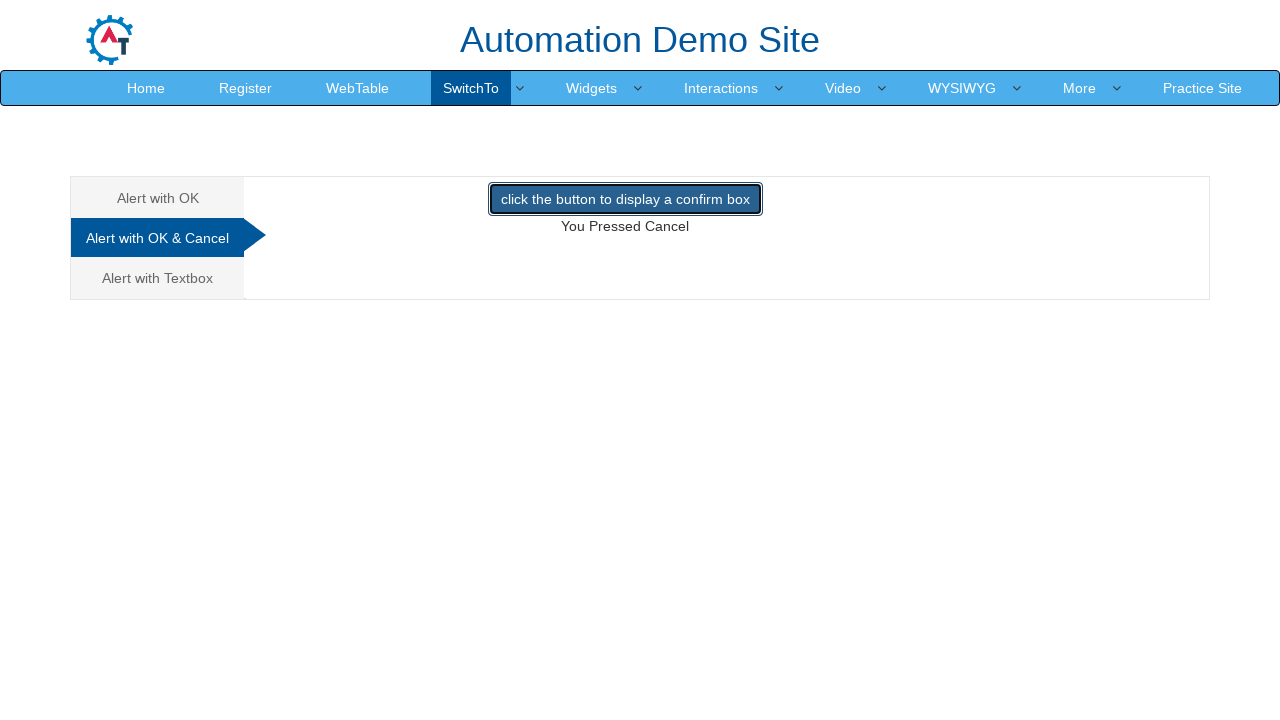

Confirmation alert dismissed
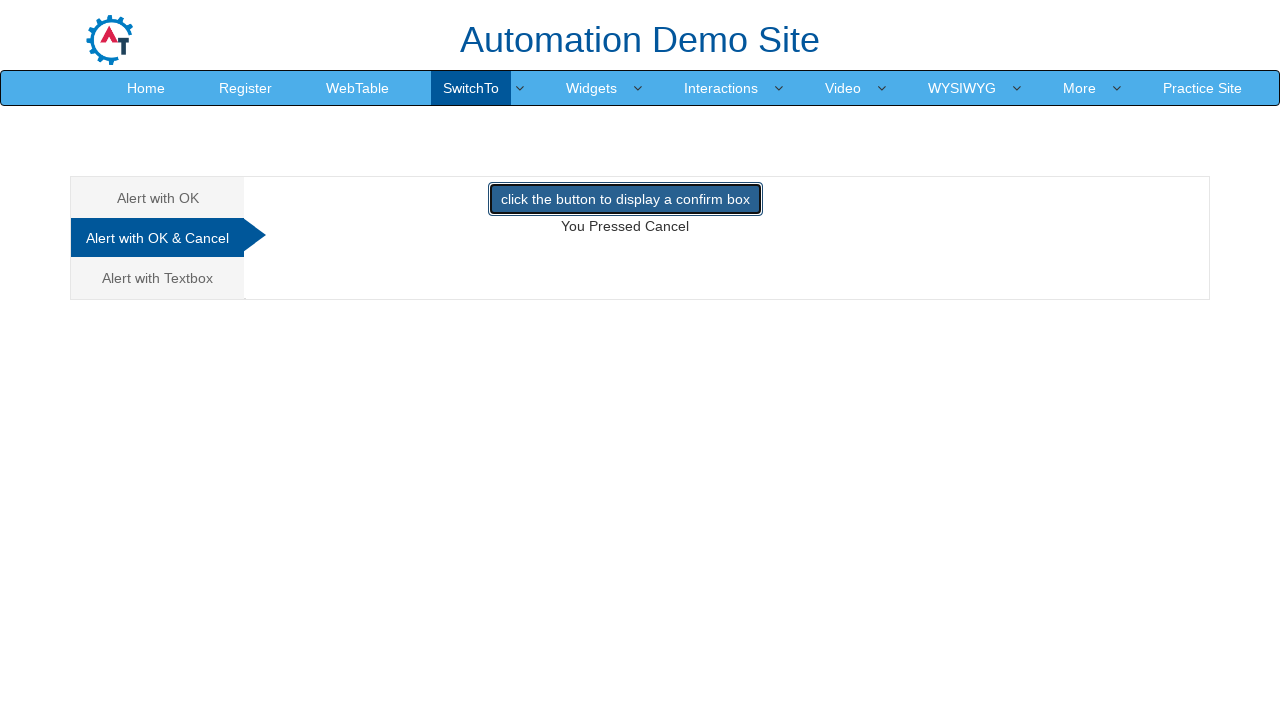

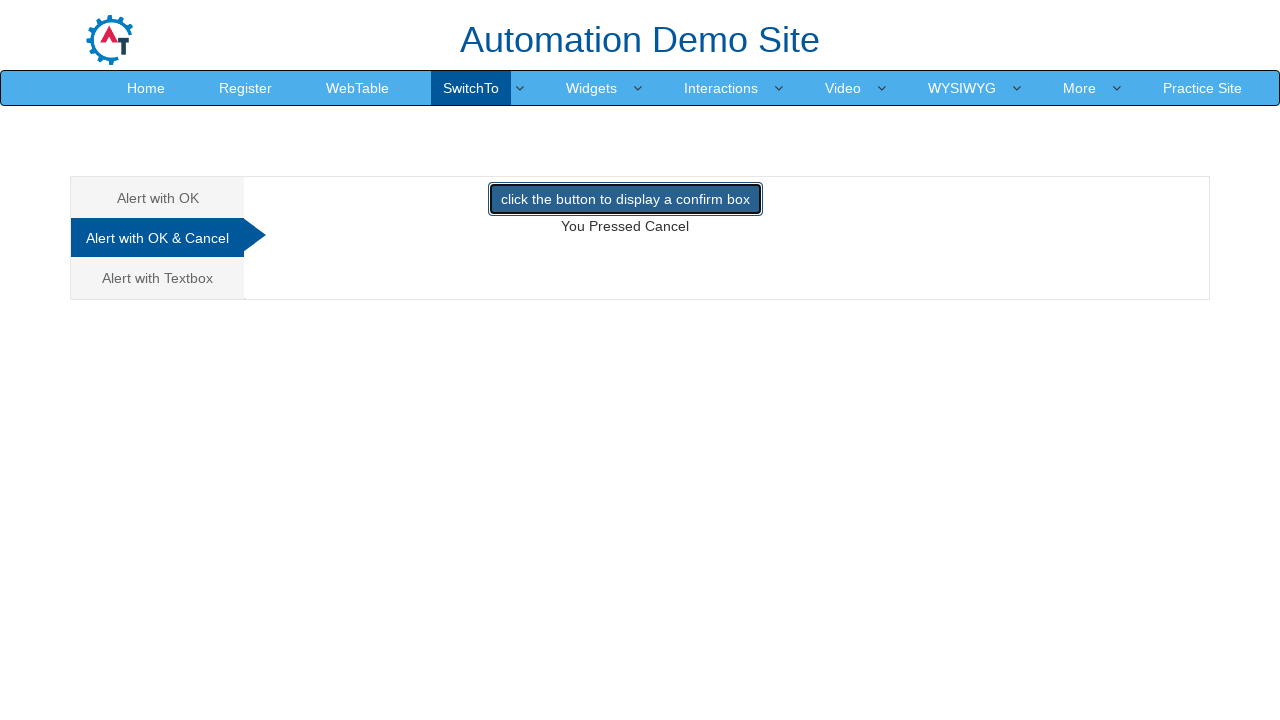